Tests element visibility by verifying a text box is visible, then clicking to hide it and verifying it becomes hidden.

Starting URL: https://rahulshettyacademy.com/AutomationPractice/

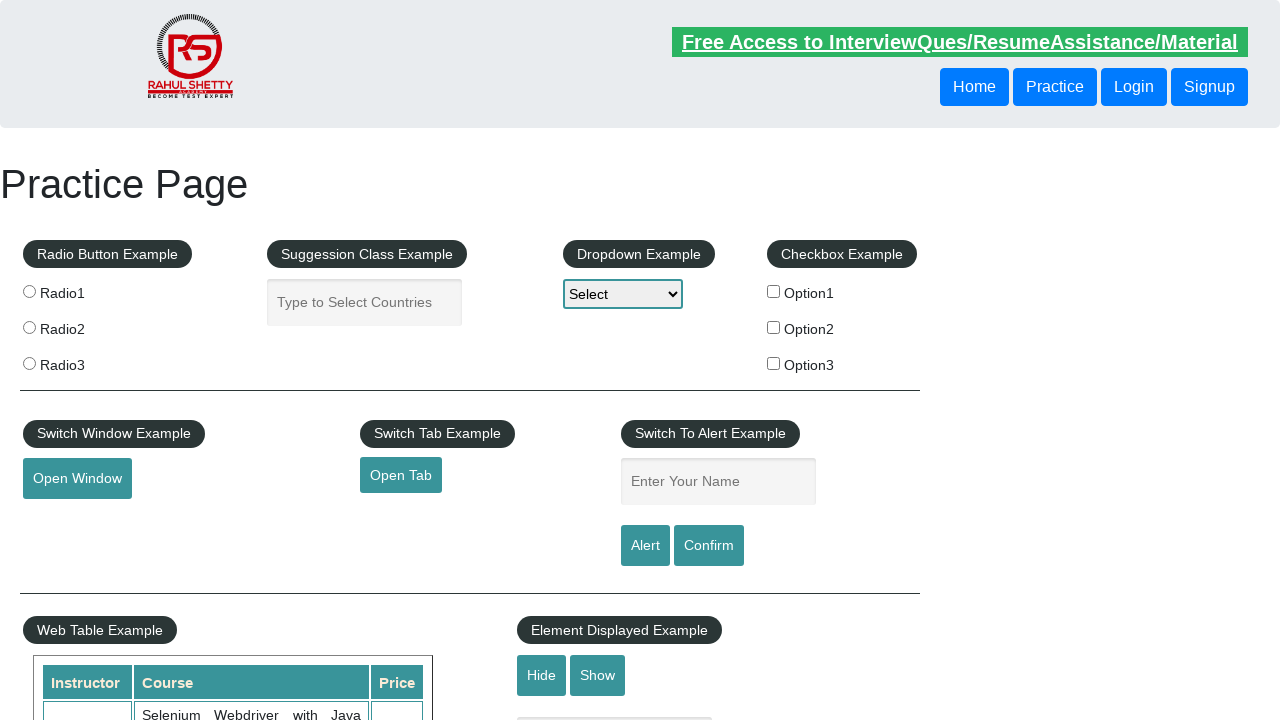

Navigated to AutomationPractice page
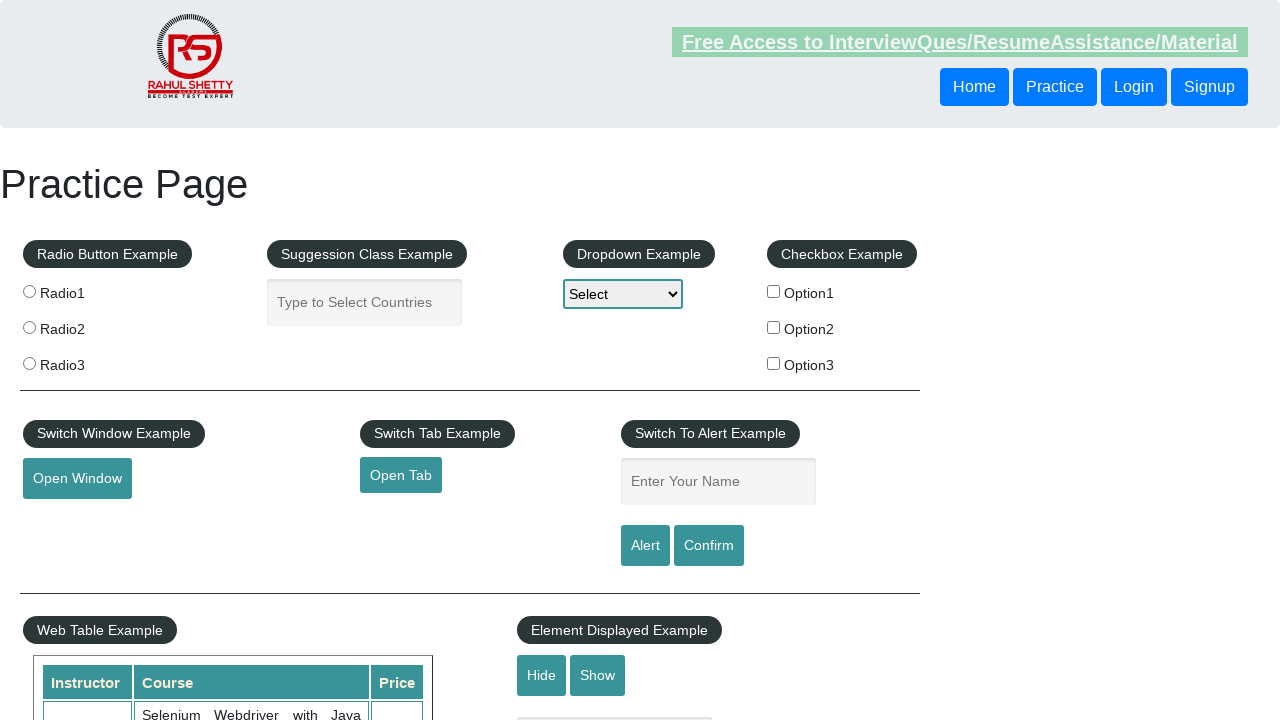

Text box is visible
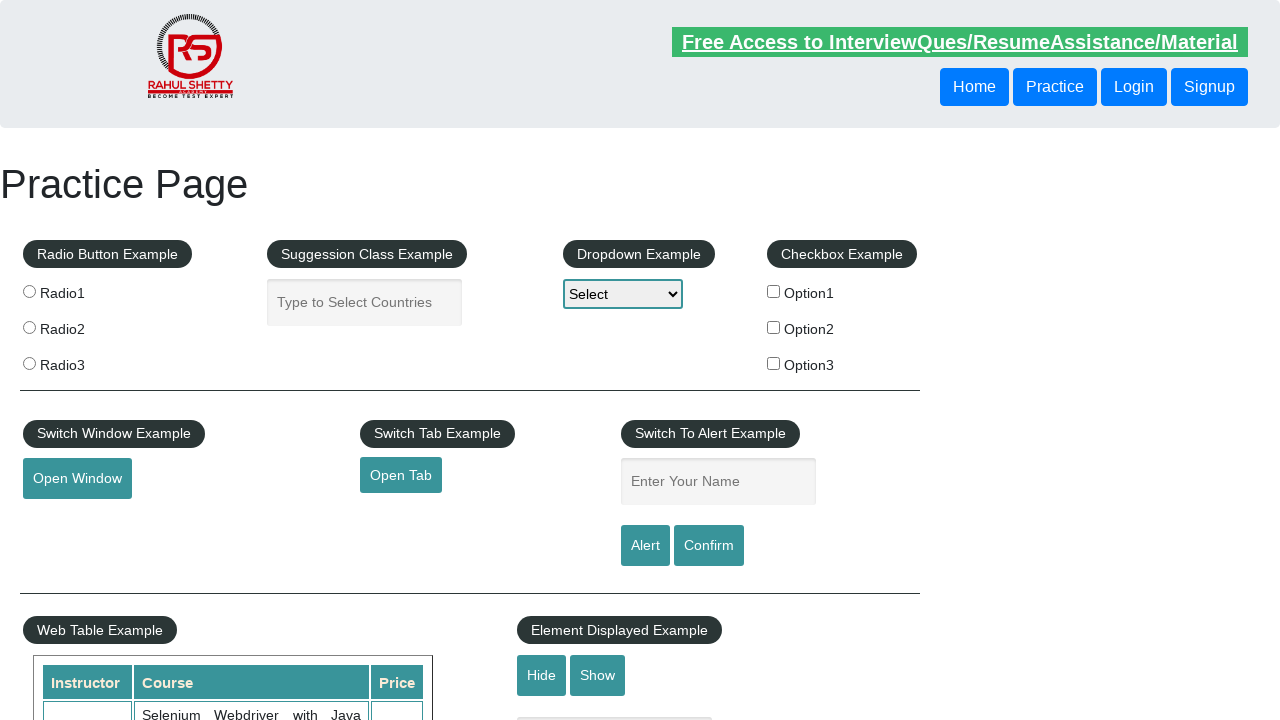

Clicked hide button to hide the text box at (542, 675) on #hide-textbox
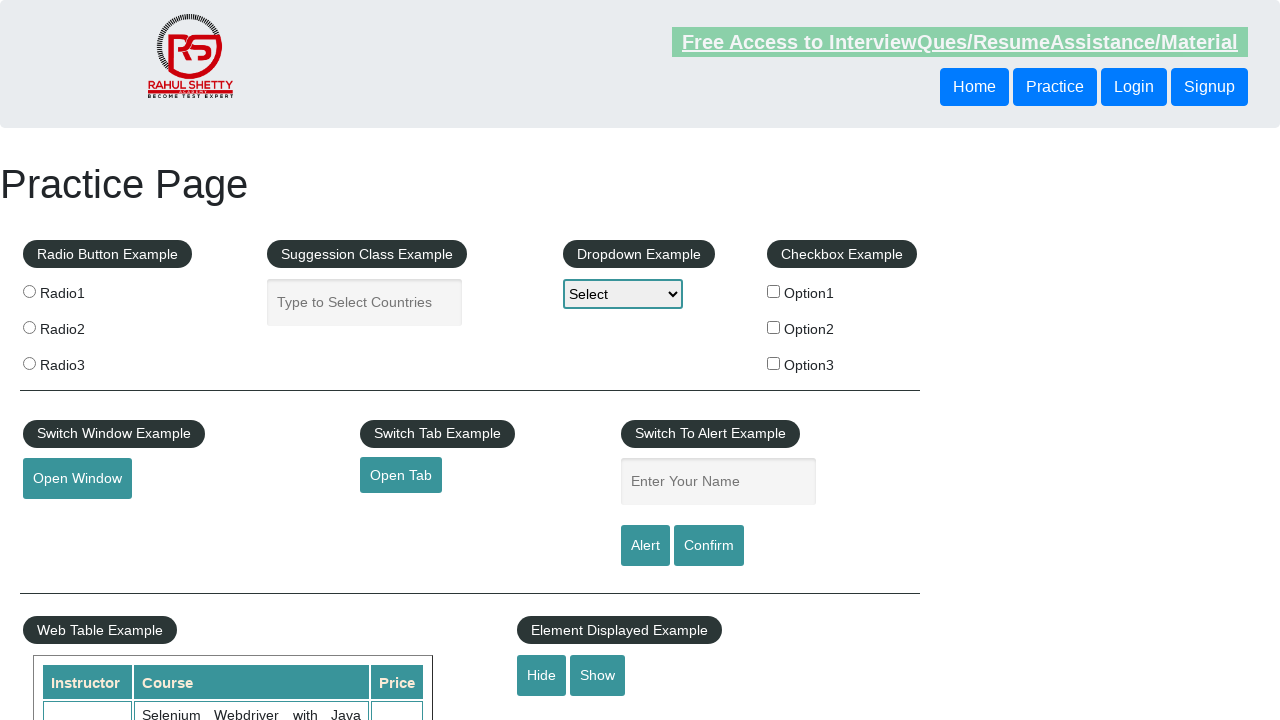

Text box is now hidden
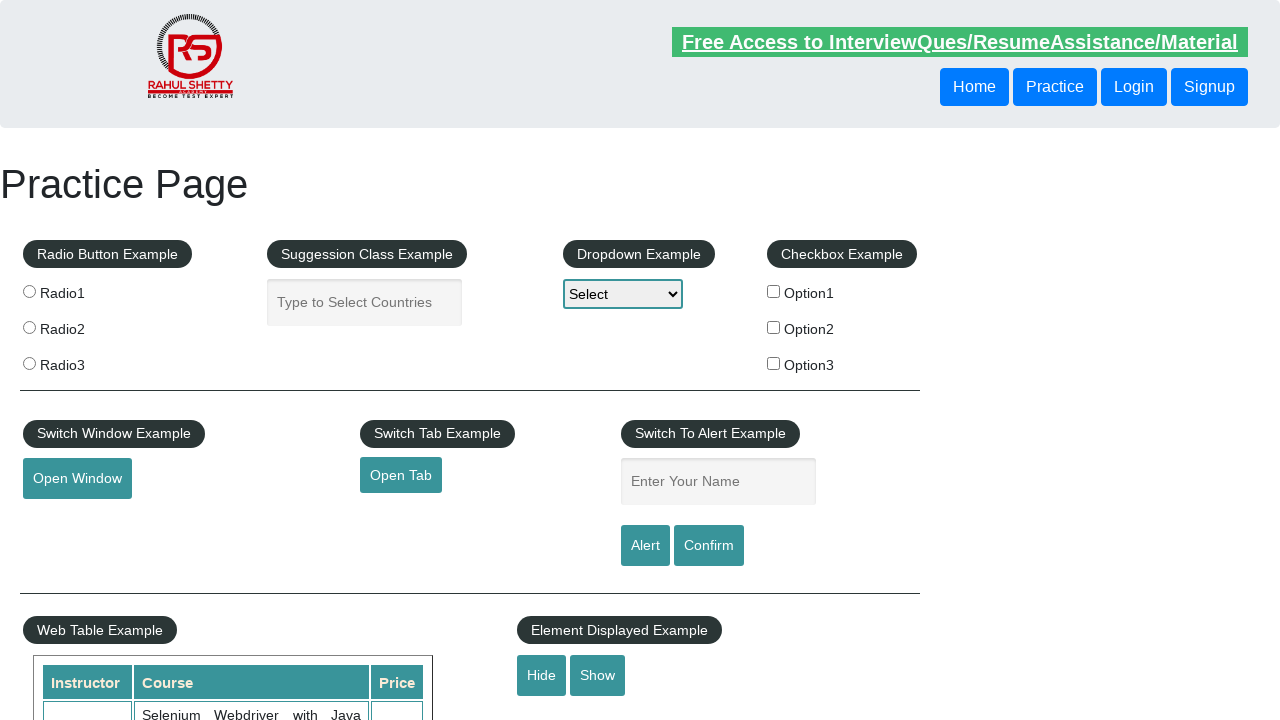

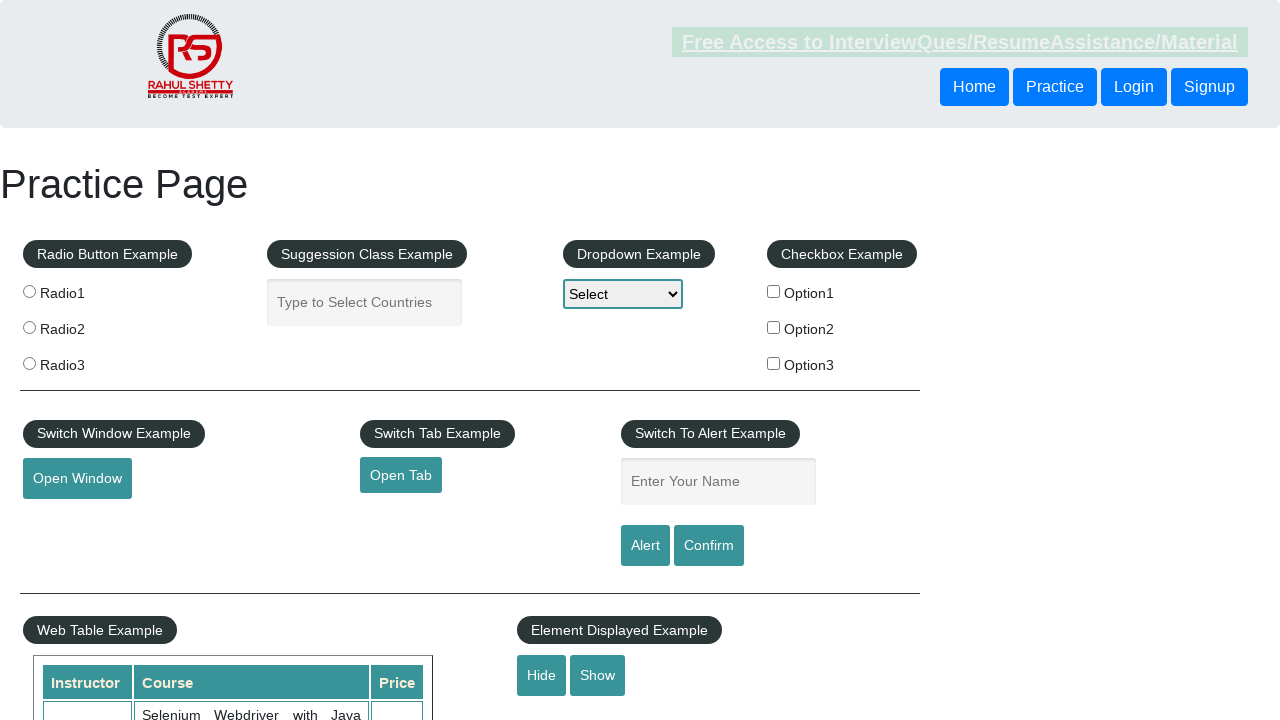